Tests iframe functionality by navigating to nested frames page and verifying parent and child frame messages, then checking that upper and lower frames contain matching messages

Starting URL: https://demoqa.com/

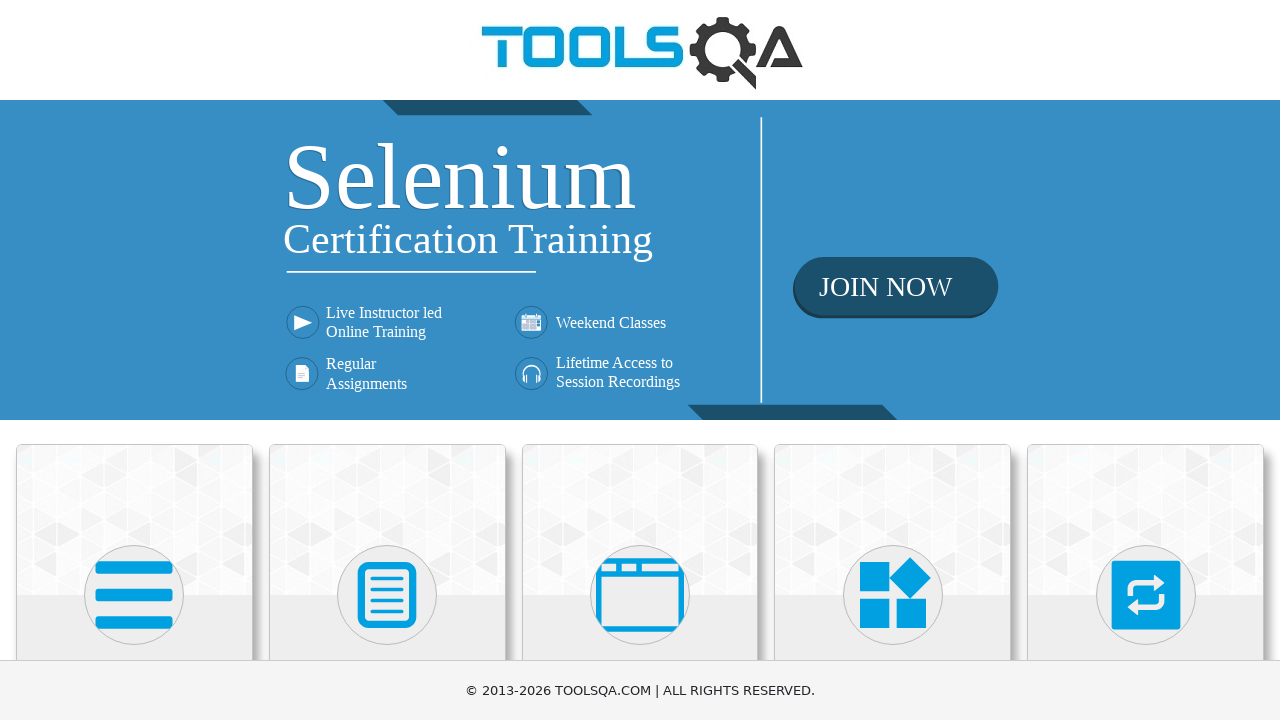

Clicked on 'Alerts, Frame & Windows' button at (640, 360) on text=Alerts, Frame & Windows
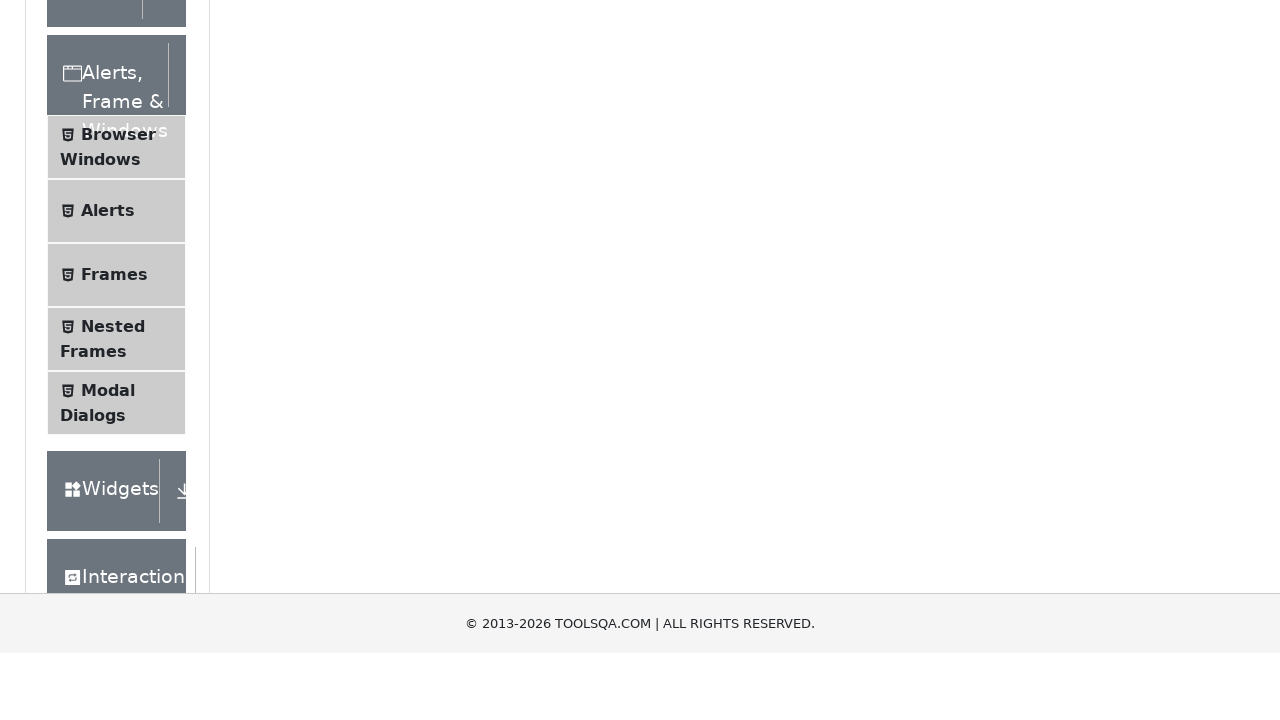

Clicked on 'Nested Frames' button in the menu at (113, 616) on text=Nested Frames
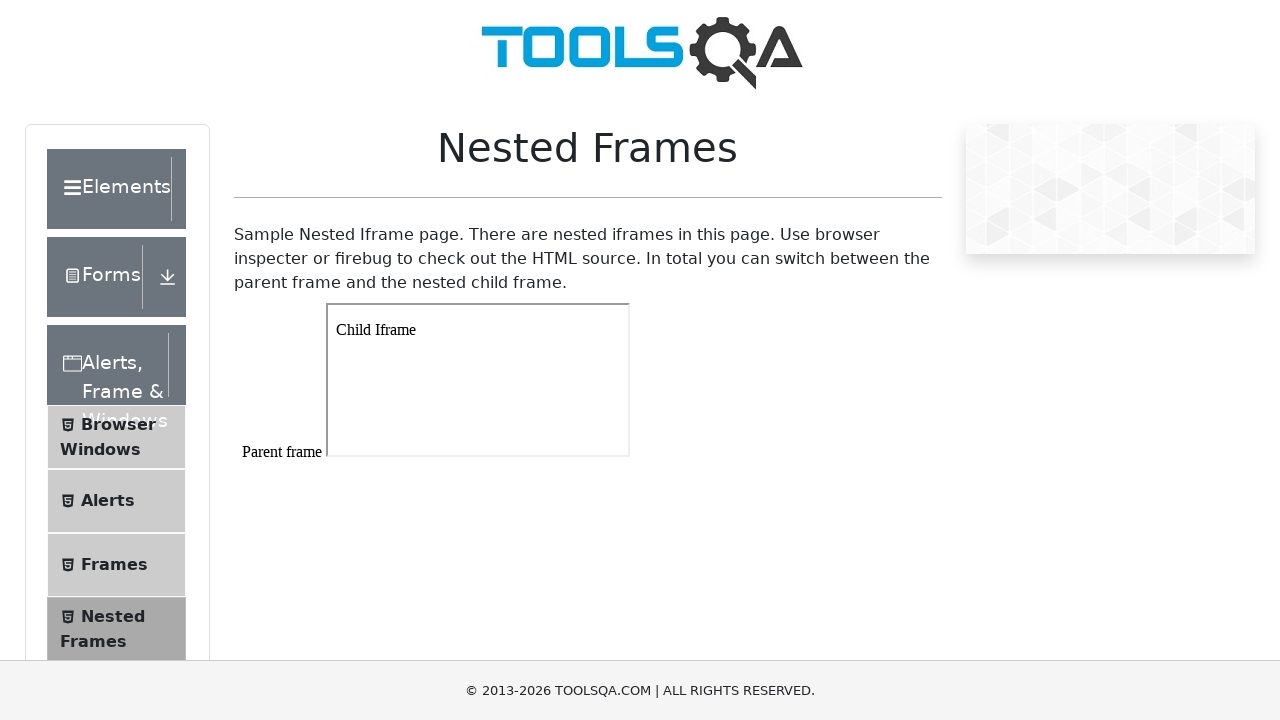

Nested Frames form loaded - frame1 element is present
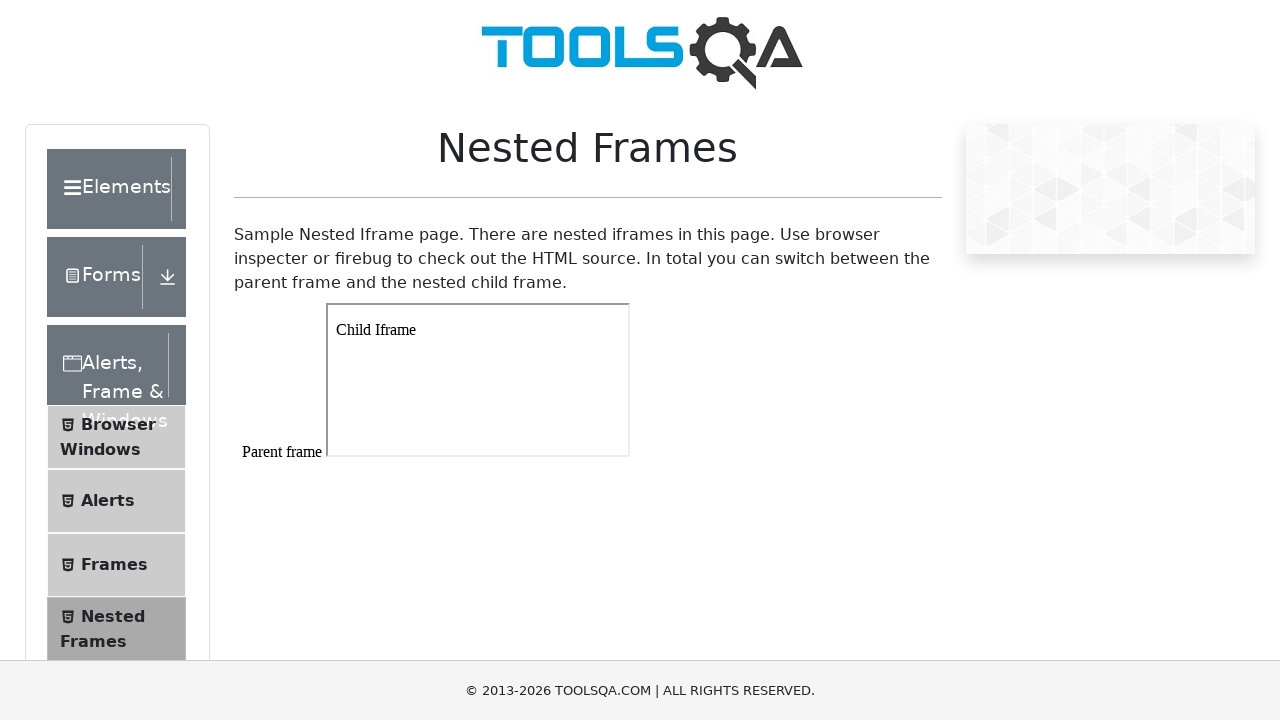

Located parent frame (#frame1)
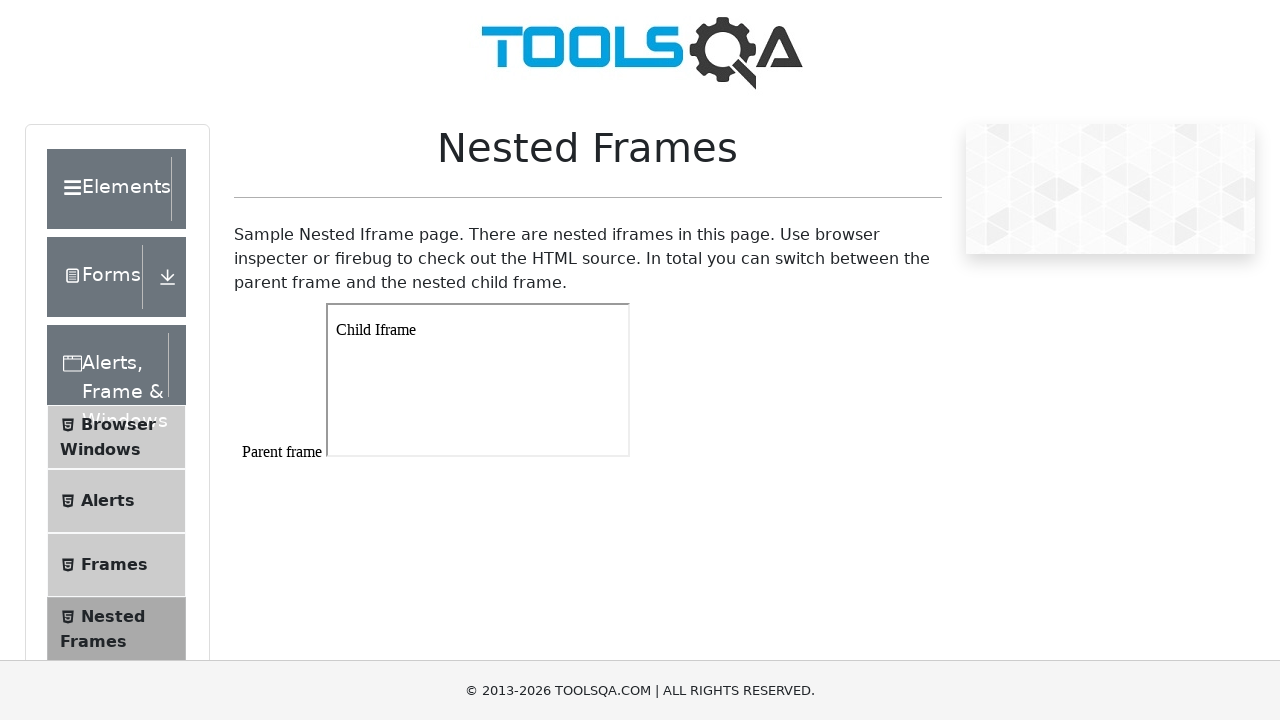

Parent frame body element is ready
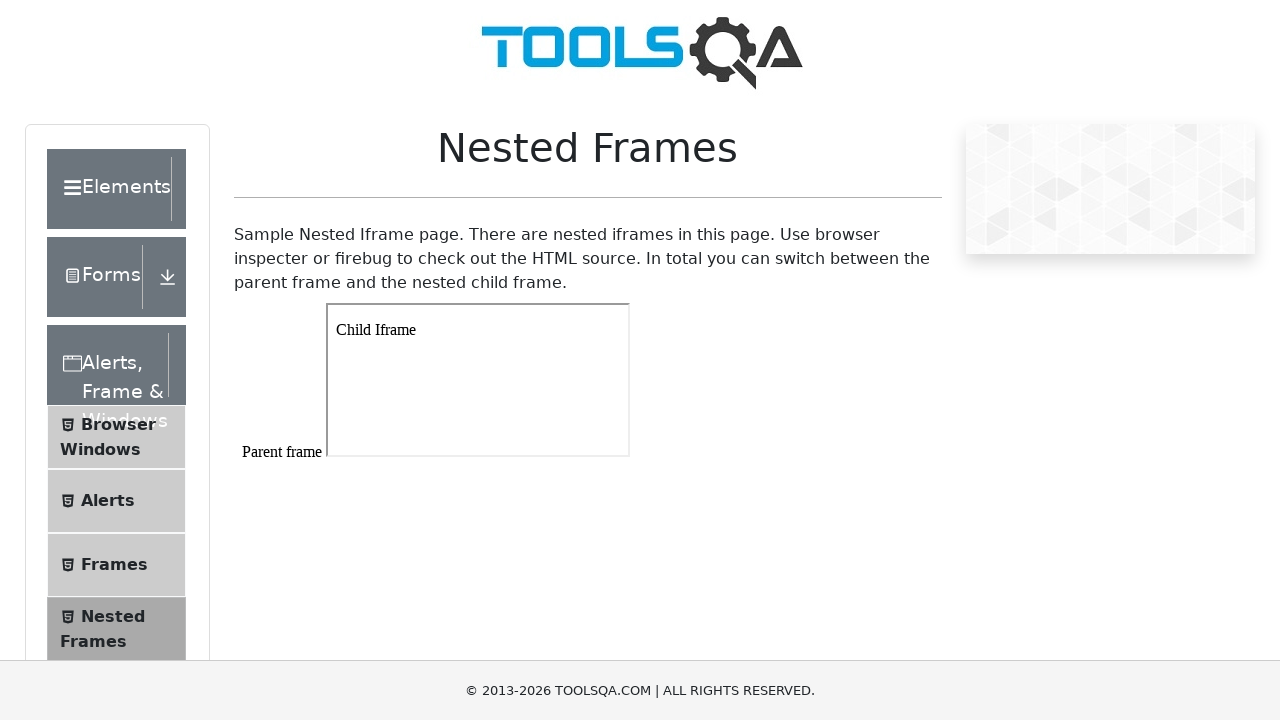

Located child iframe within parent frame
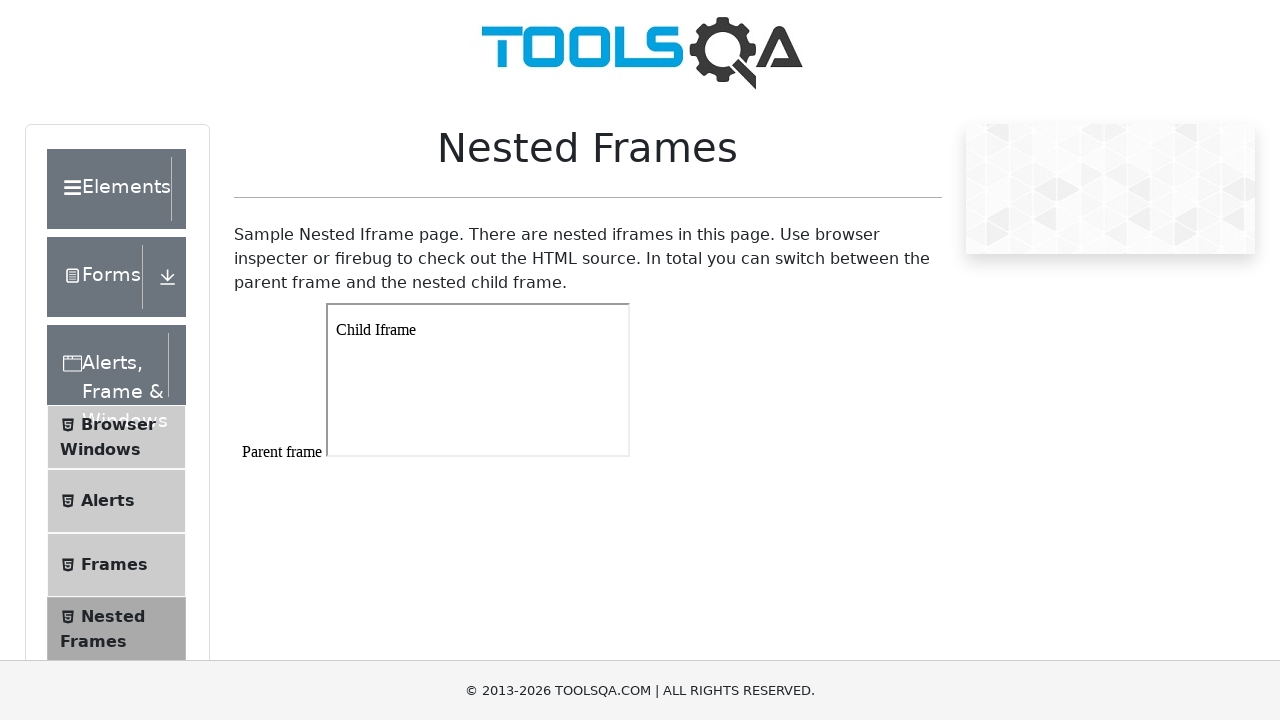

Child iframe body element is ready
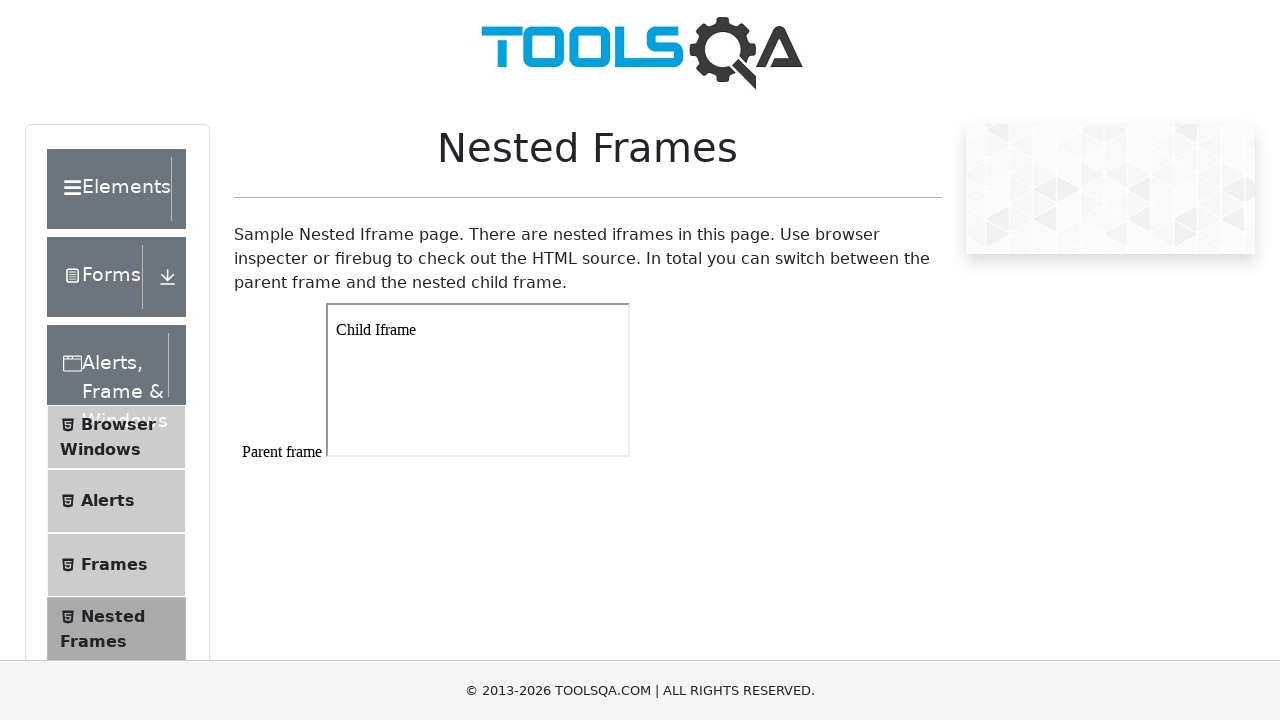

Clicked on 'Frames' option in left menu at (114, 565) on text=Frames
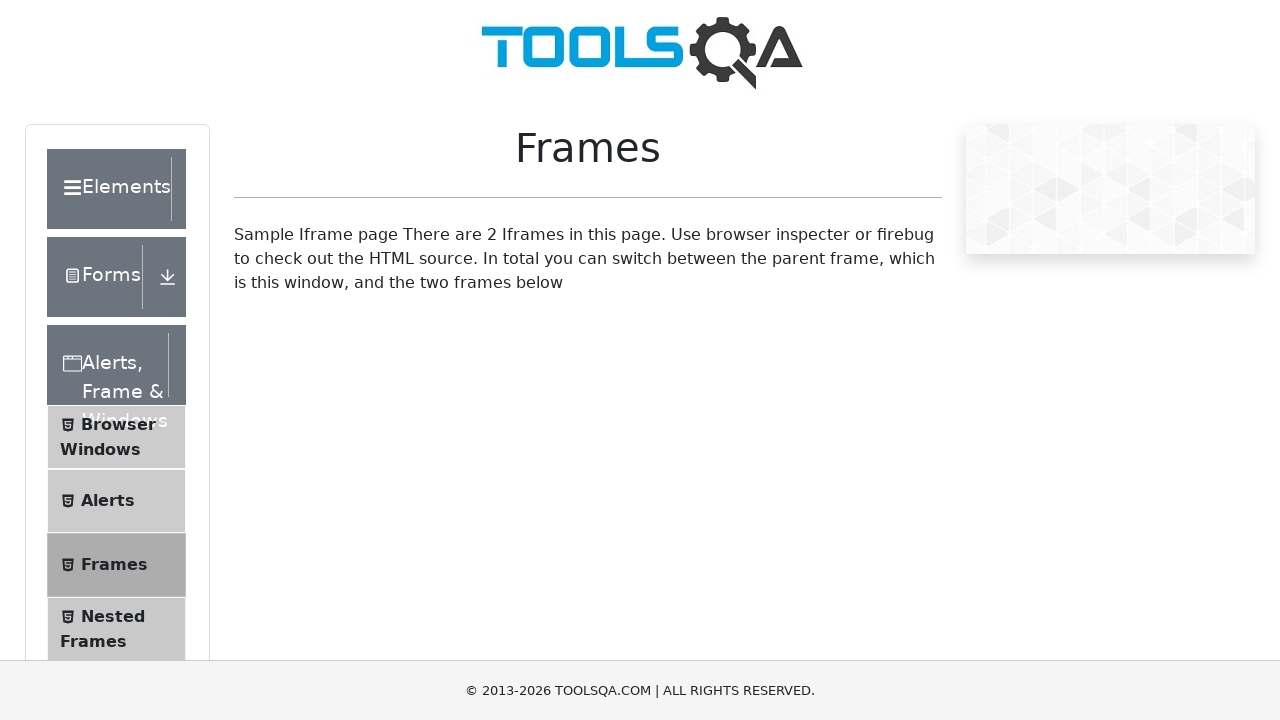

Frames form loaded - frame1 element is present
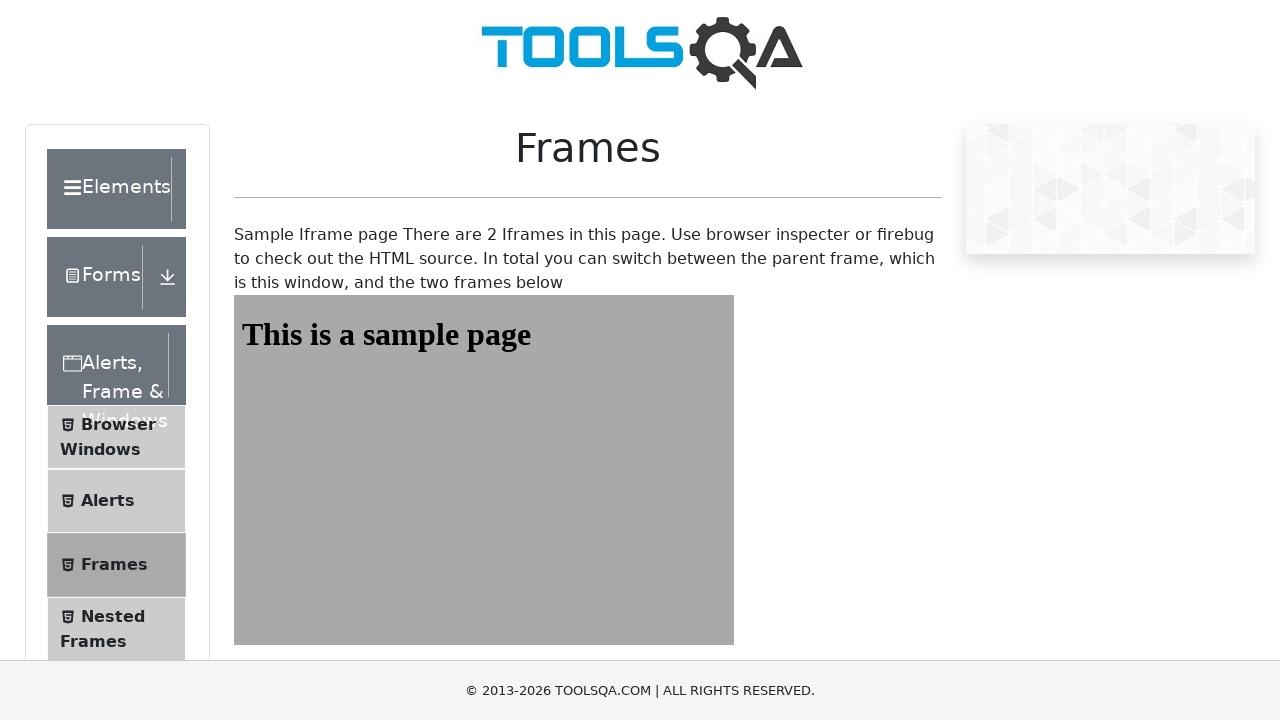

Located upper frame (#frame1)
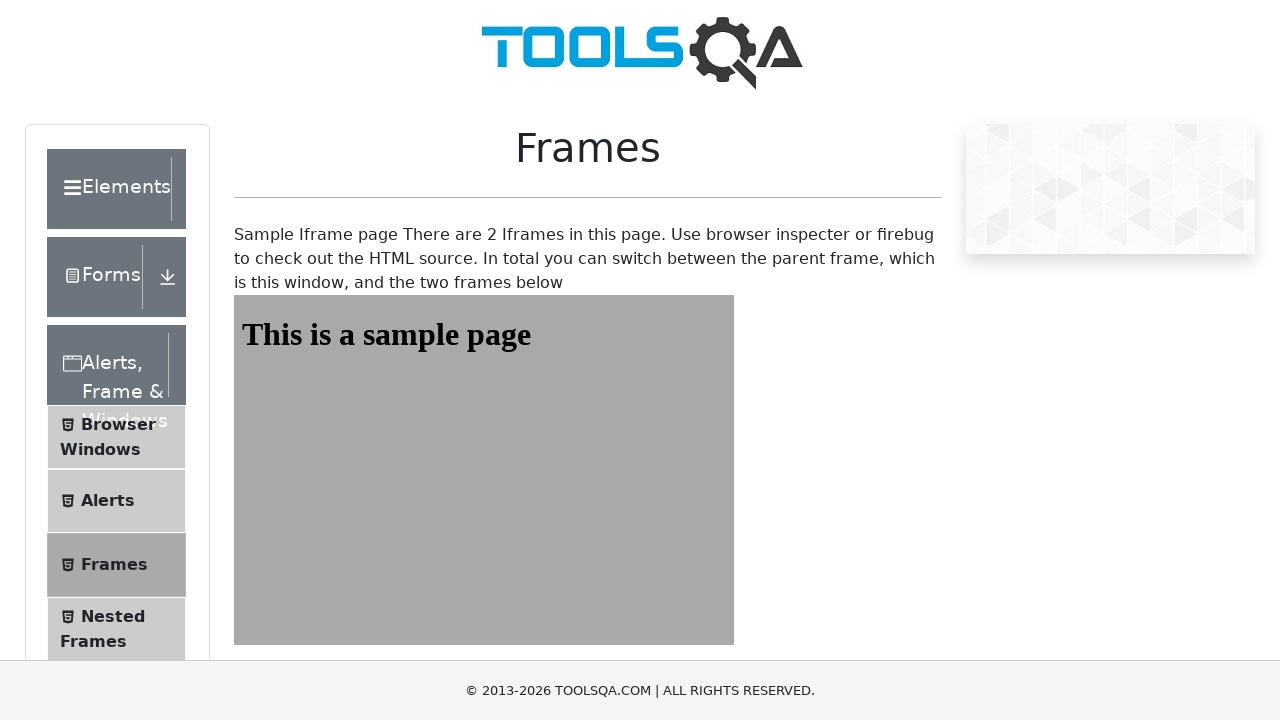

Upper frame body element is ready
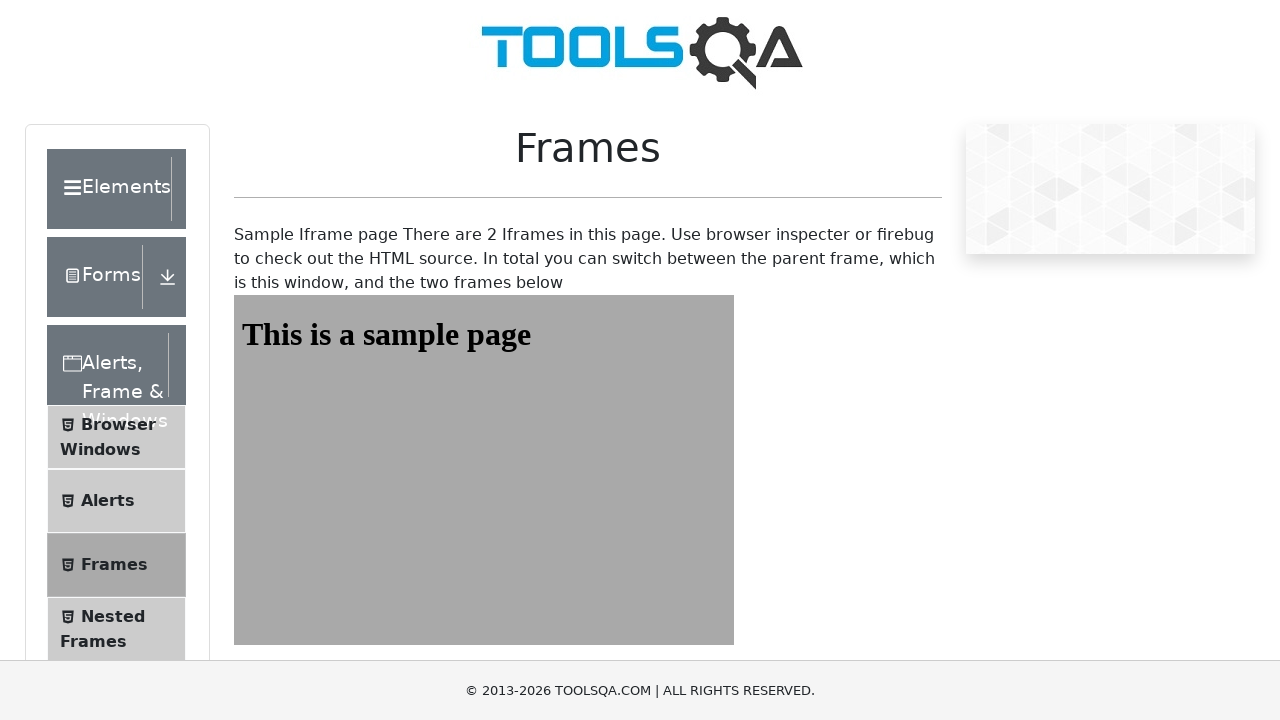

Located lower frame (#frame2)
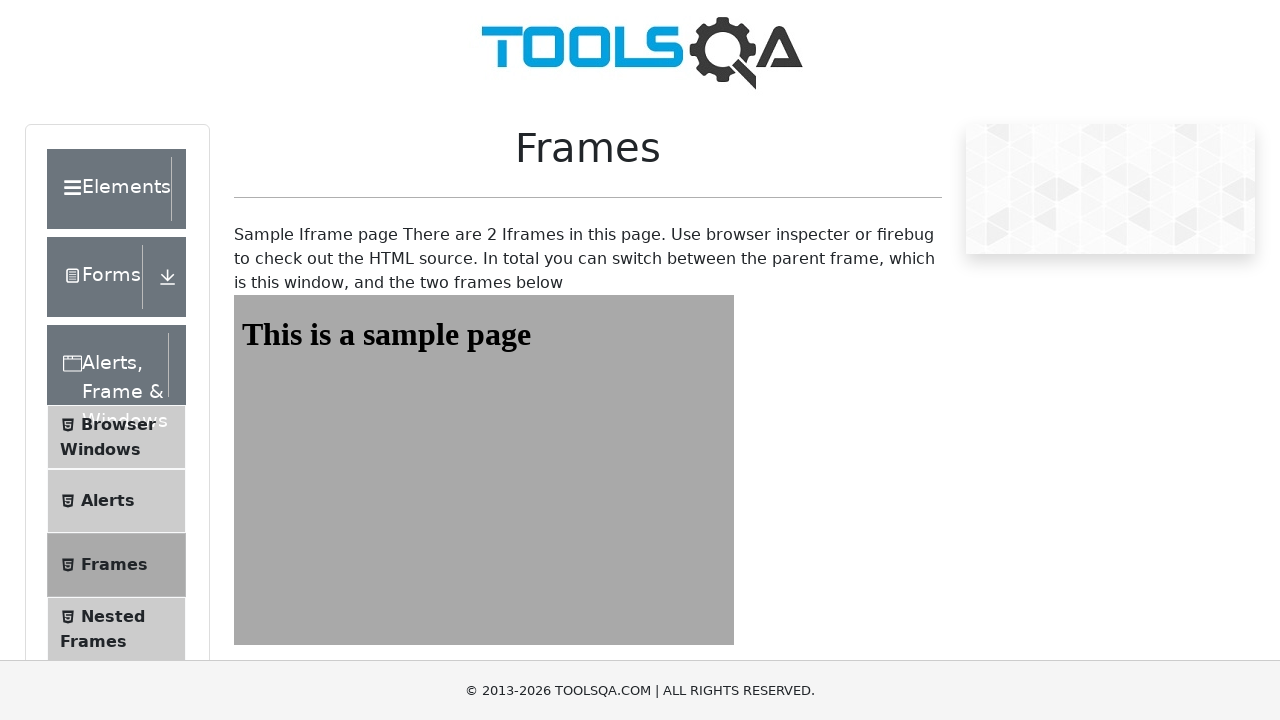

Lower frame body element is ready
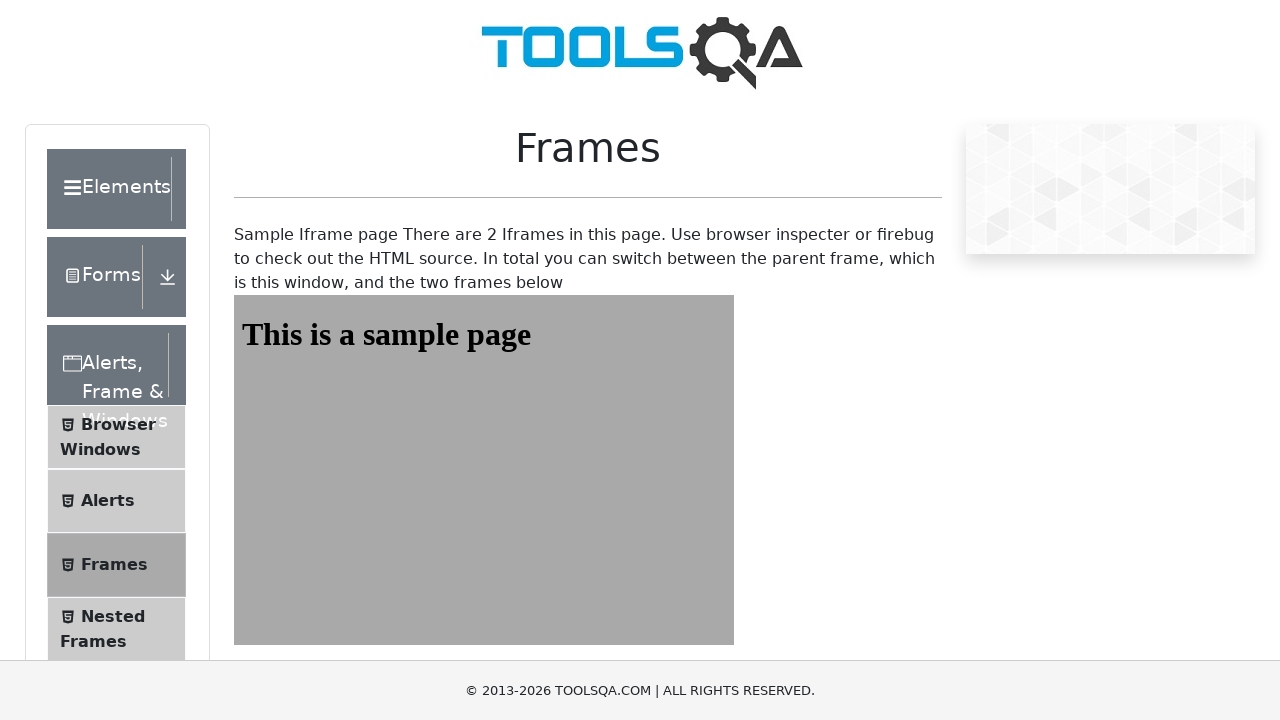

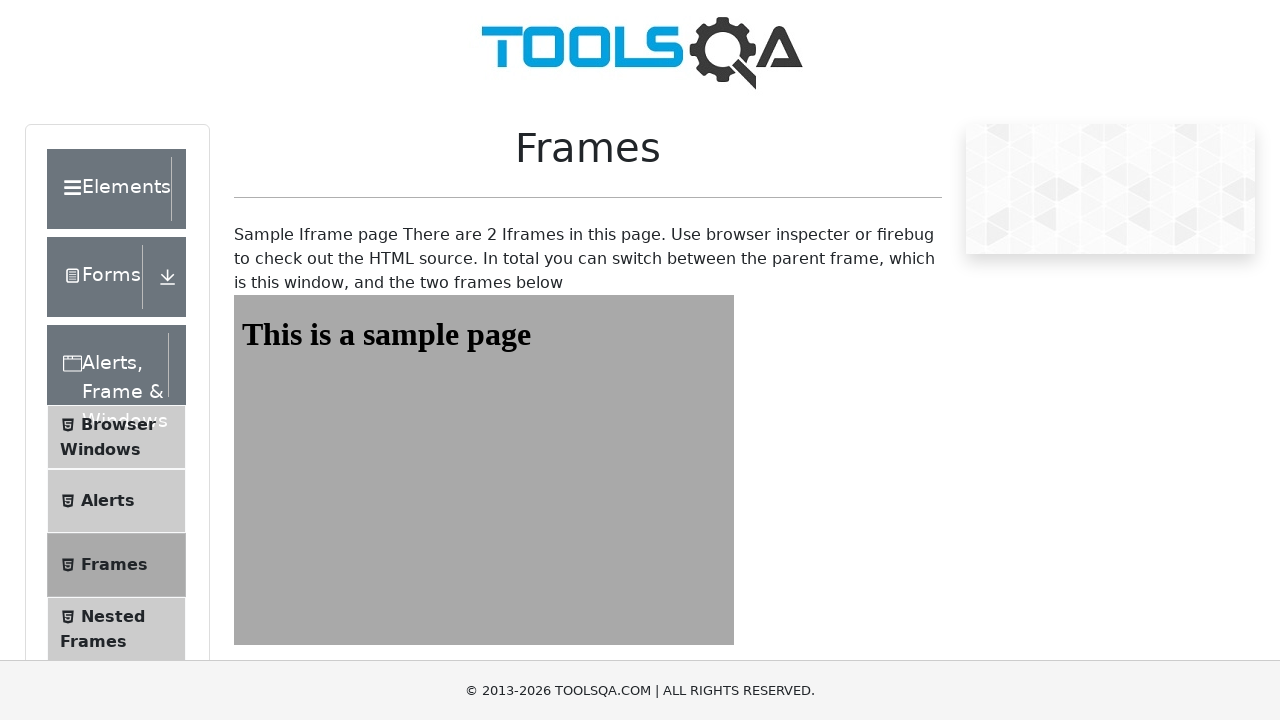